Tests nested frames functionality by navigating to the Nested Frames page, switching into nested frames (frame-top then frame-middle), and verifying content is accessible within the inner frame.

Starting URL: https://the-internet.herokuapp.com/

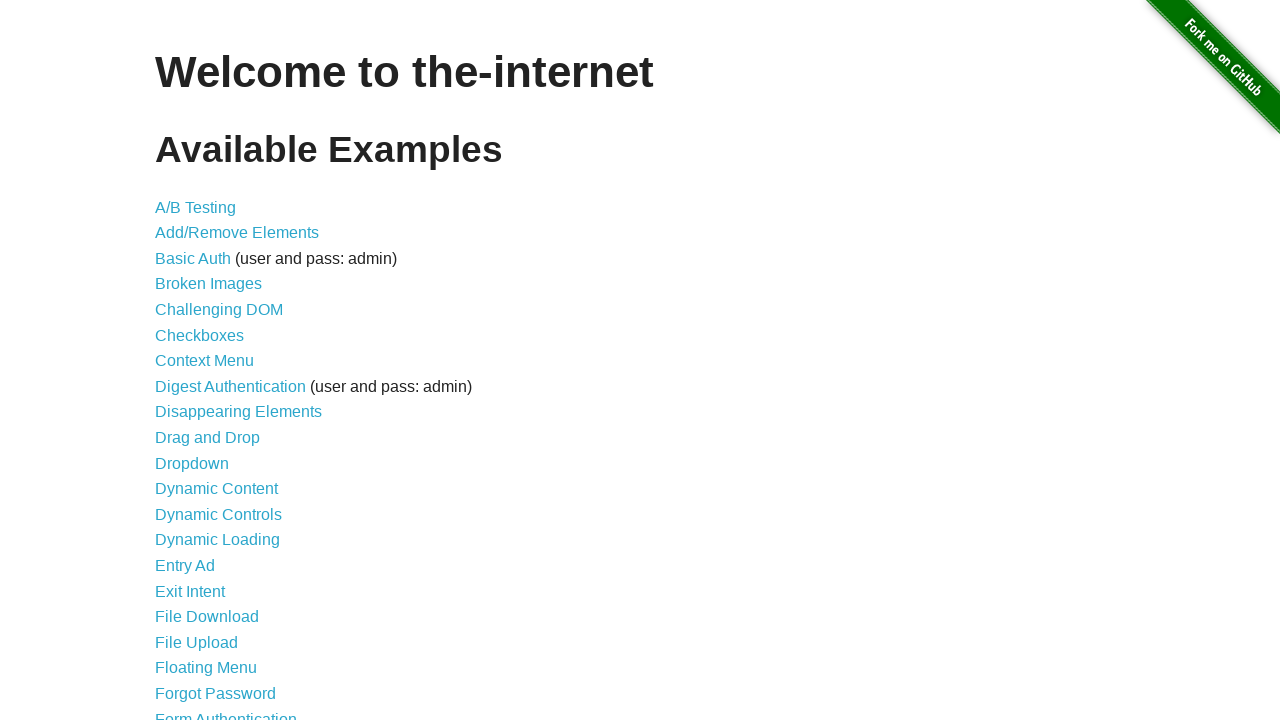

Clicked on Nested Frames link at (210, 395) on xpath=//a[text()='Nested Frames']
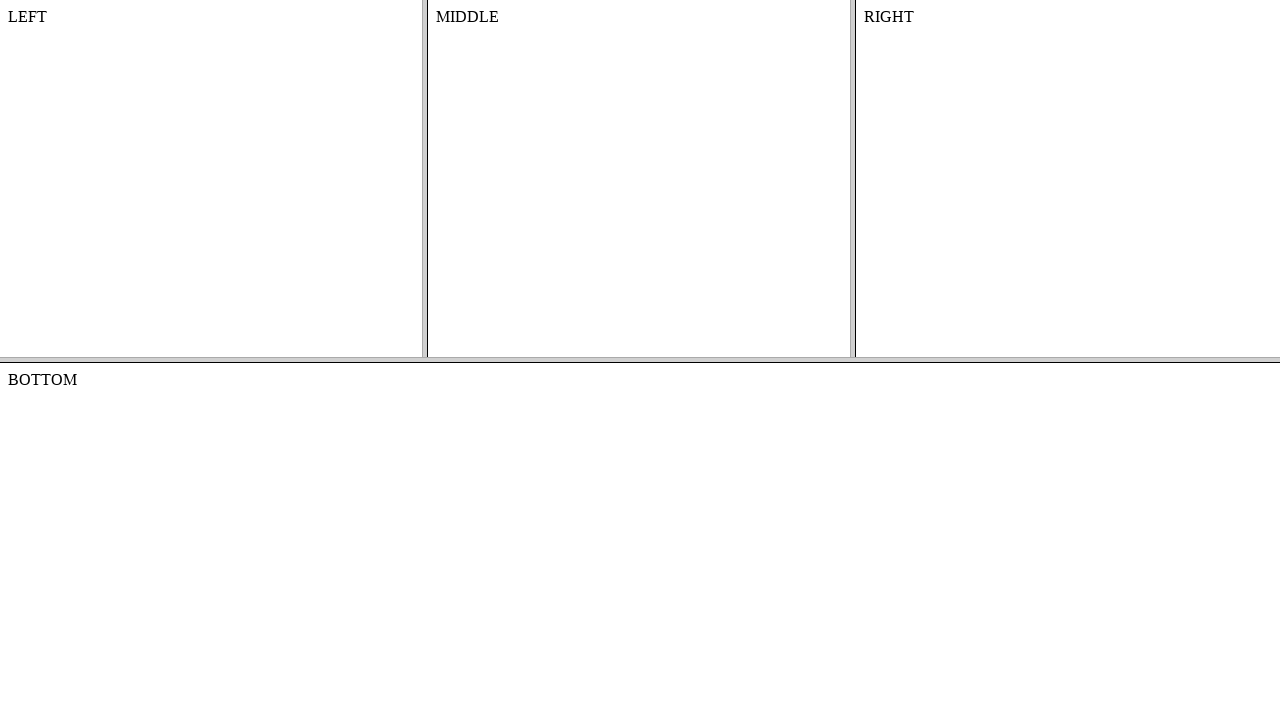

Waited for frames to load
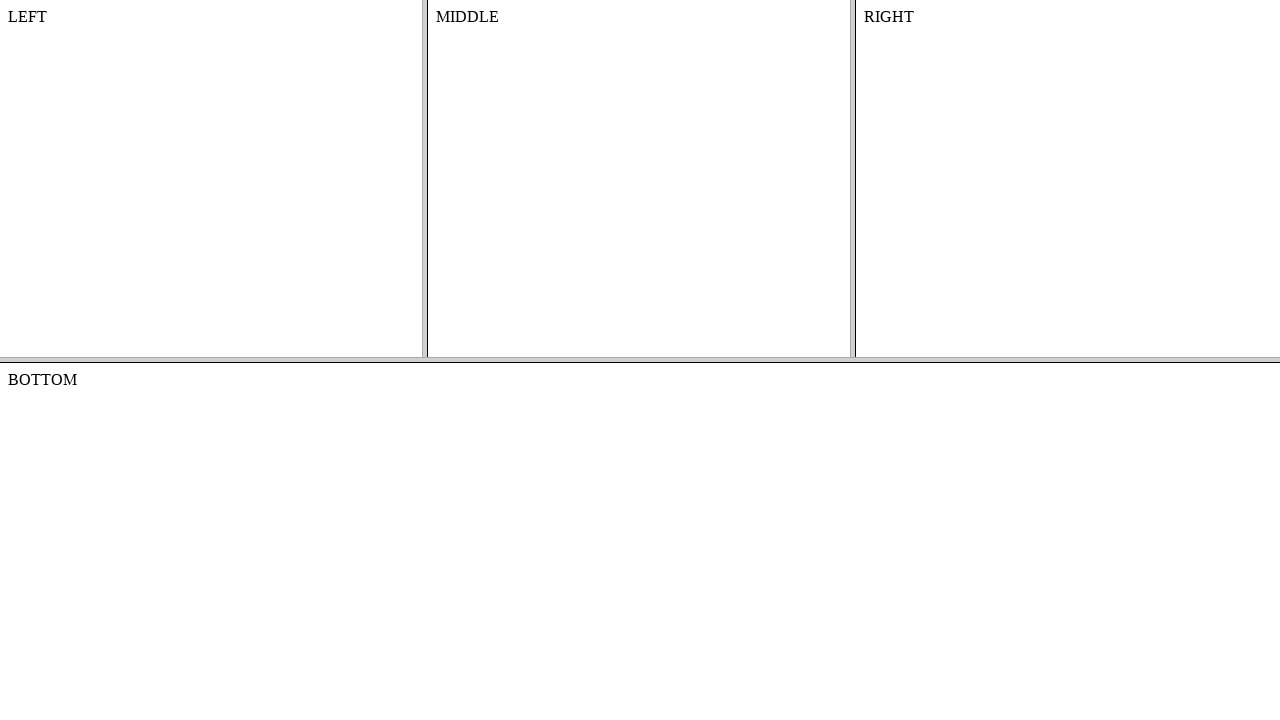

Switched to frame-top frame
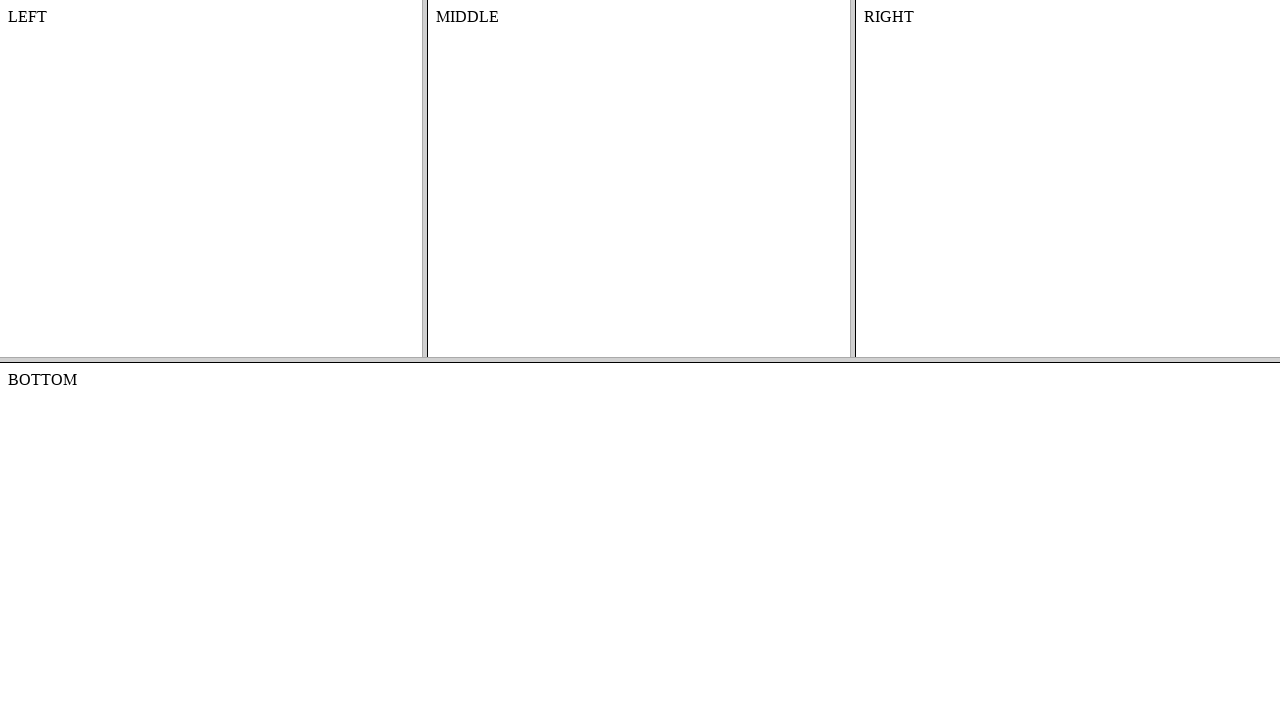

Switched to frame-middle nested frame
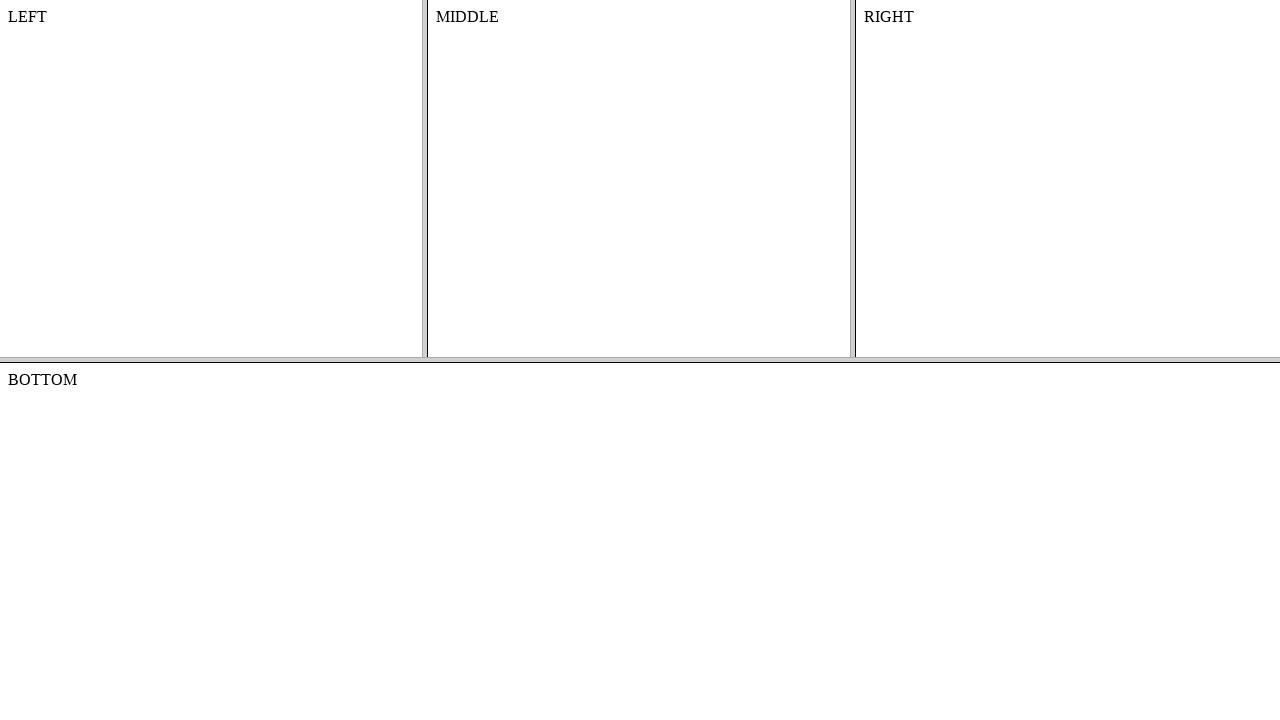

Retrieved content text from nested frame: 'MIDDLE'
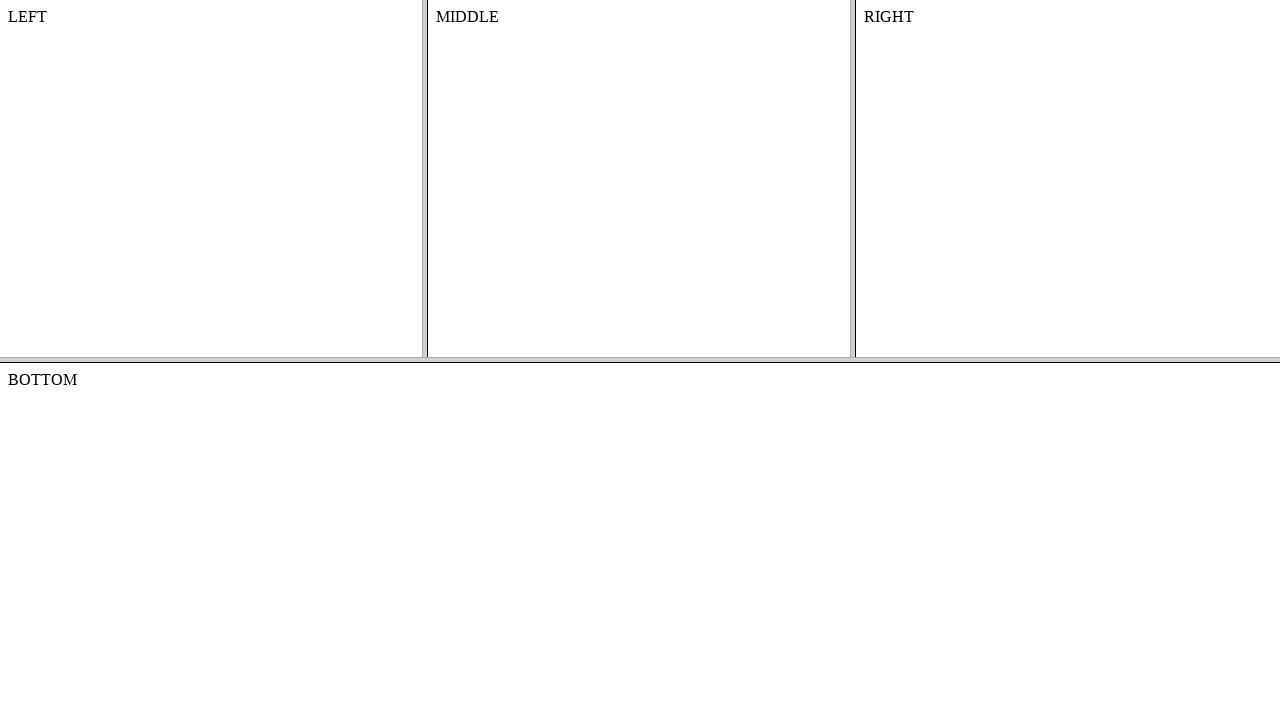

Printed content text to console
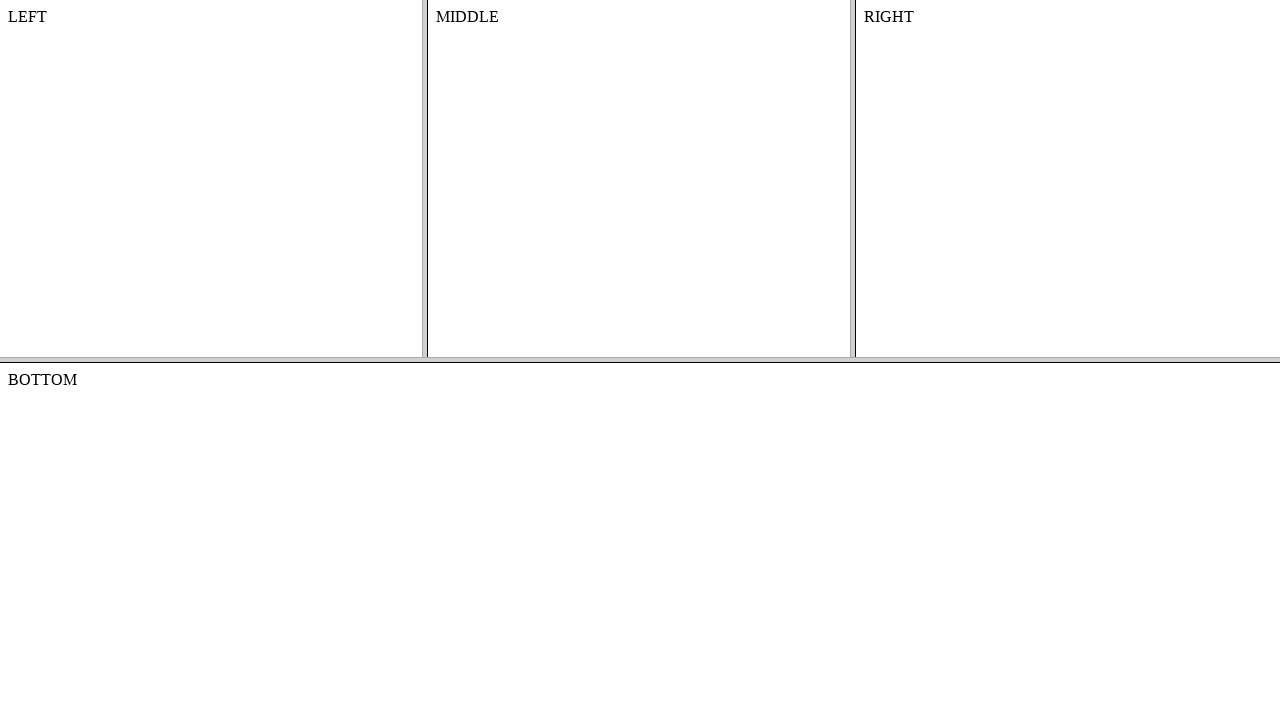

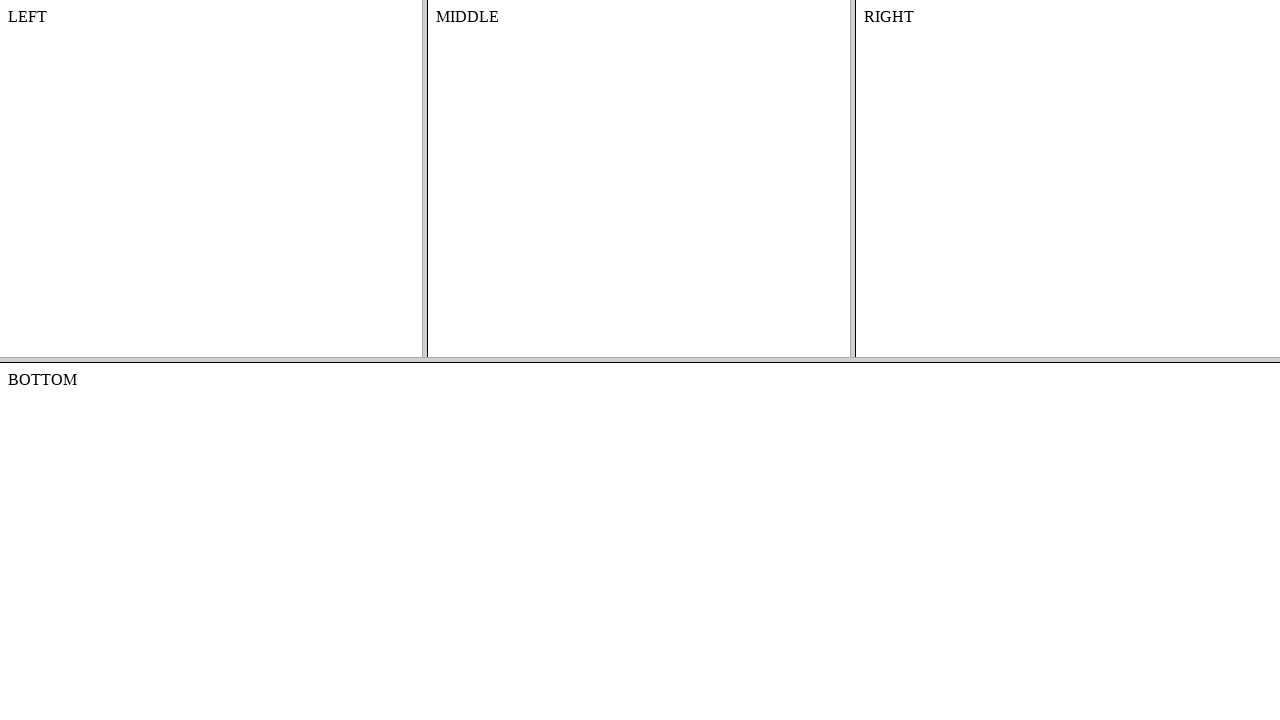